Tests that entered text is trimmed when saving edits

Starting URL: https://demo.playwright.dev/todomvc

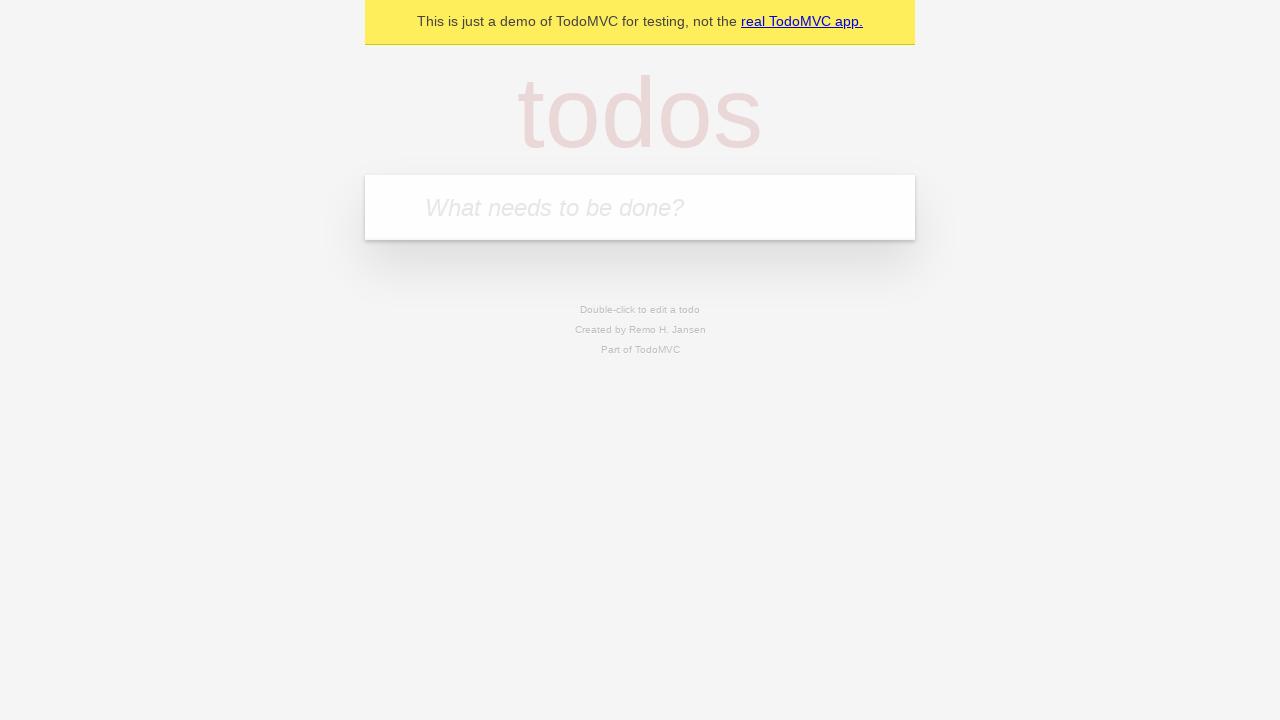

Filled todo input with 'buy some cheese' on internal:attr=[placeholder="What needs to be done?"i]
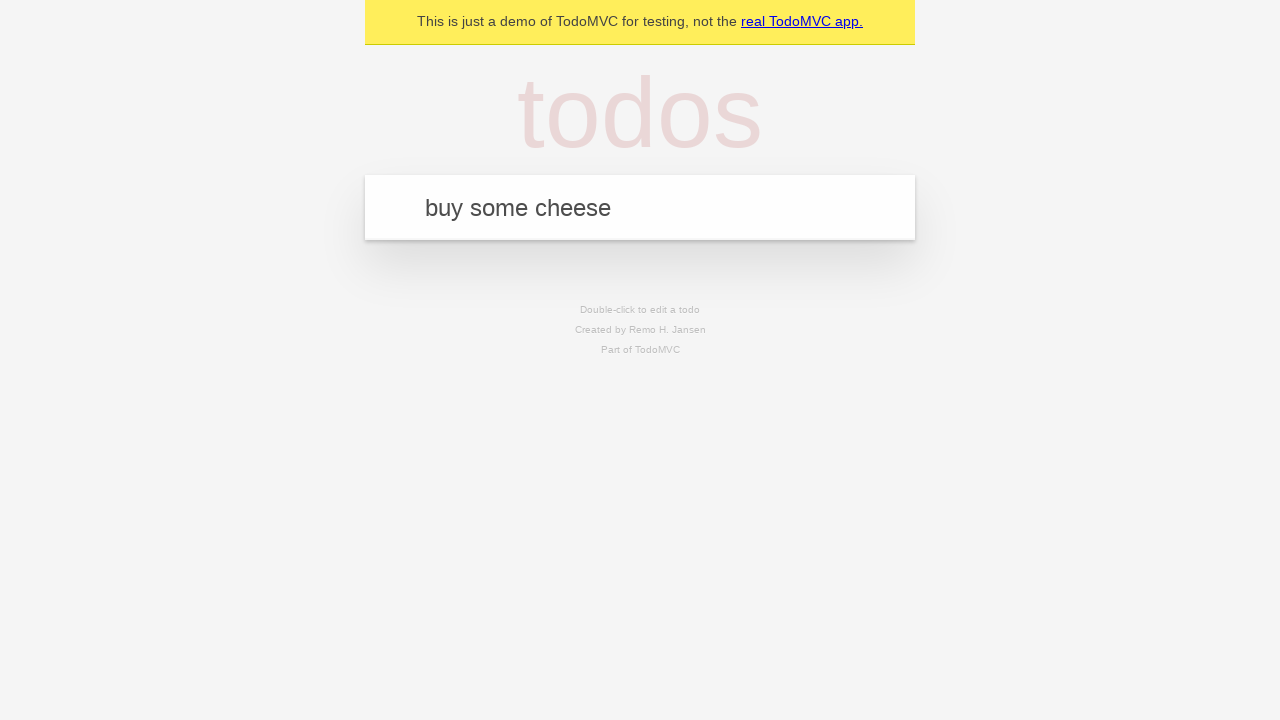

Pressed Enter to create first todo on internal:attr=[placeholder="What needs to be done?"i]
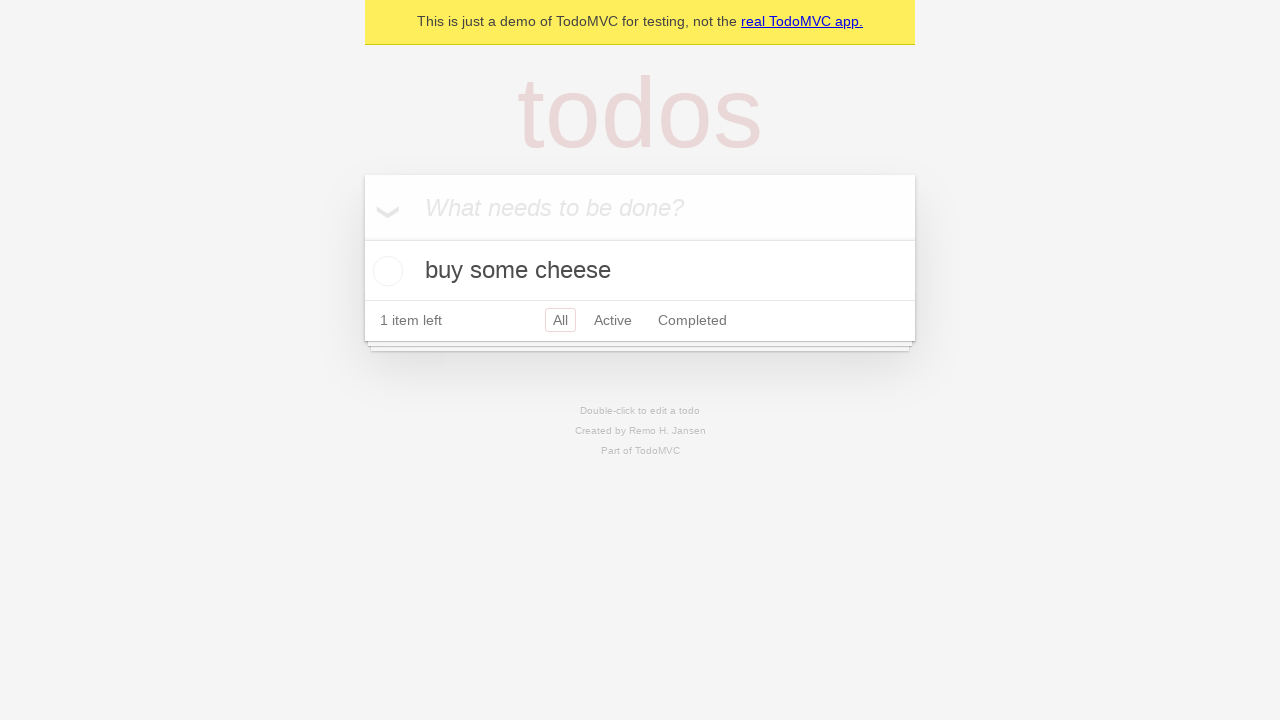

Filled todo input with 'feed the cat' on internal:attr=[placeholder="What needs to be done?"i]
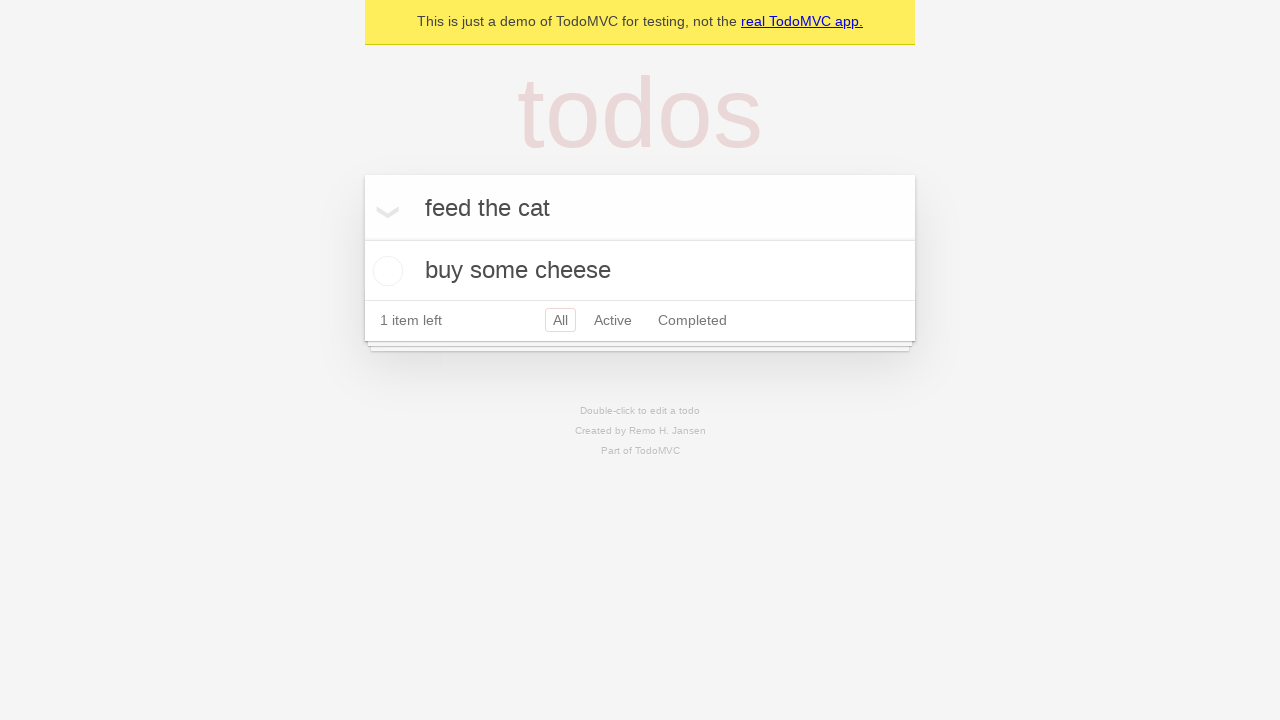

Pressed Enter to create second todo on internal:attr=[placeholder="What needs to be done?"i]
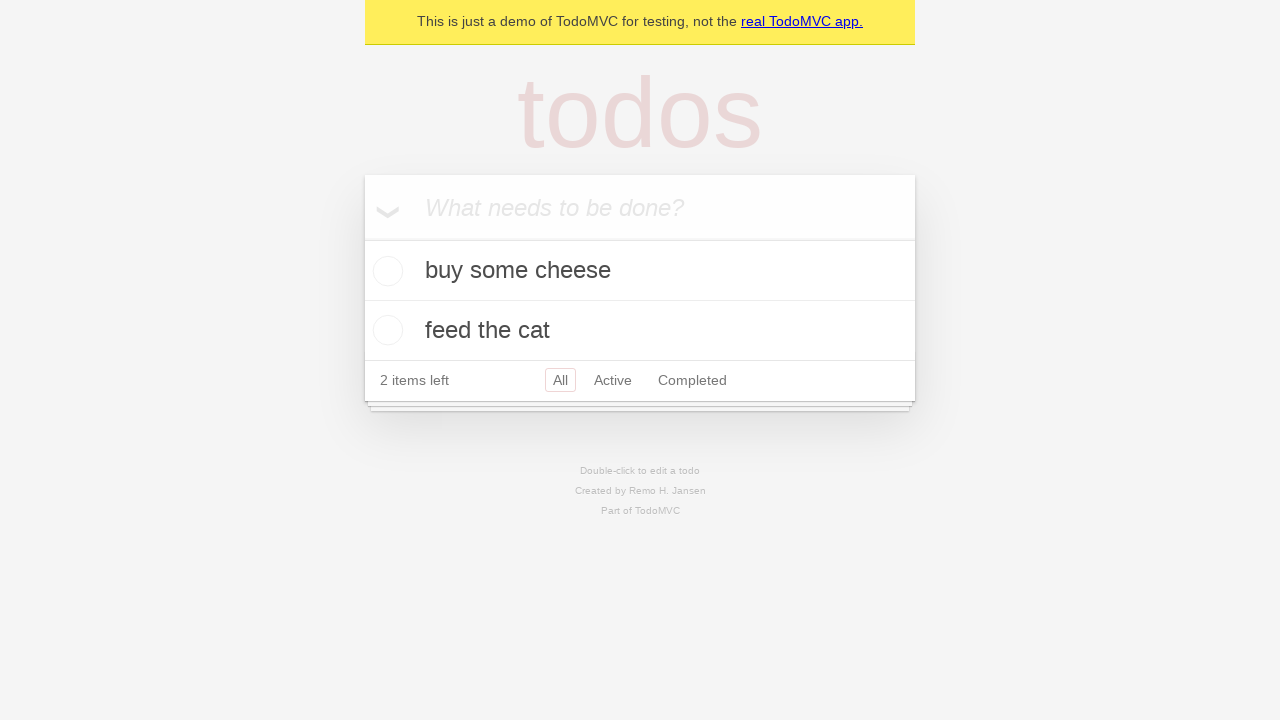

Filled todo input with 'book a doctors appointment' on internal:attr=[placeholder="What needs to be done?"i]
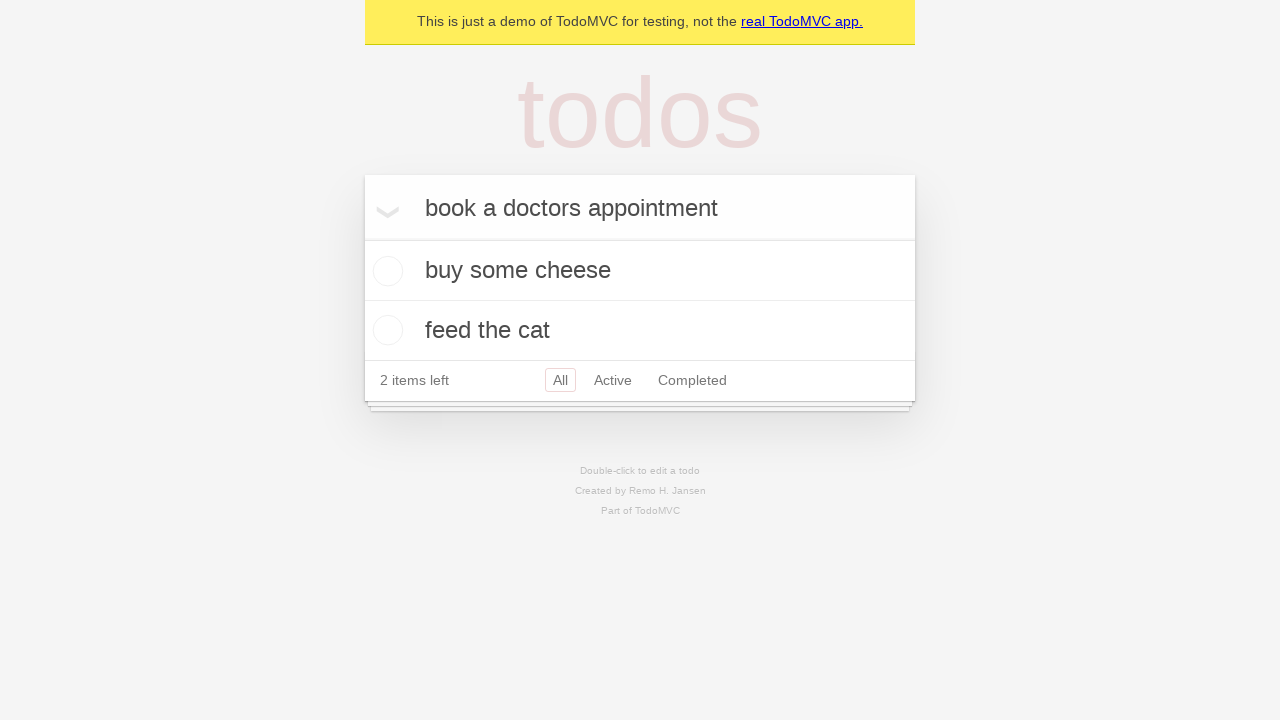

Pressed Enter to create third todo on internal:attr=[placeholder="What needs to be done?"i]
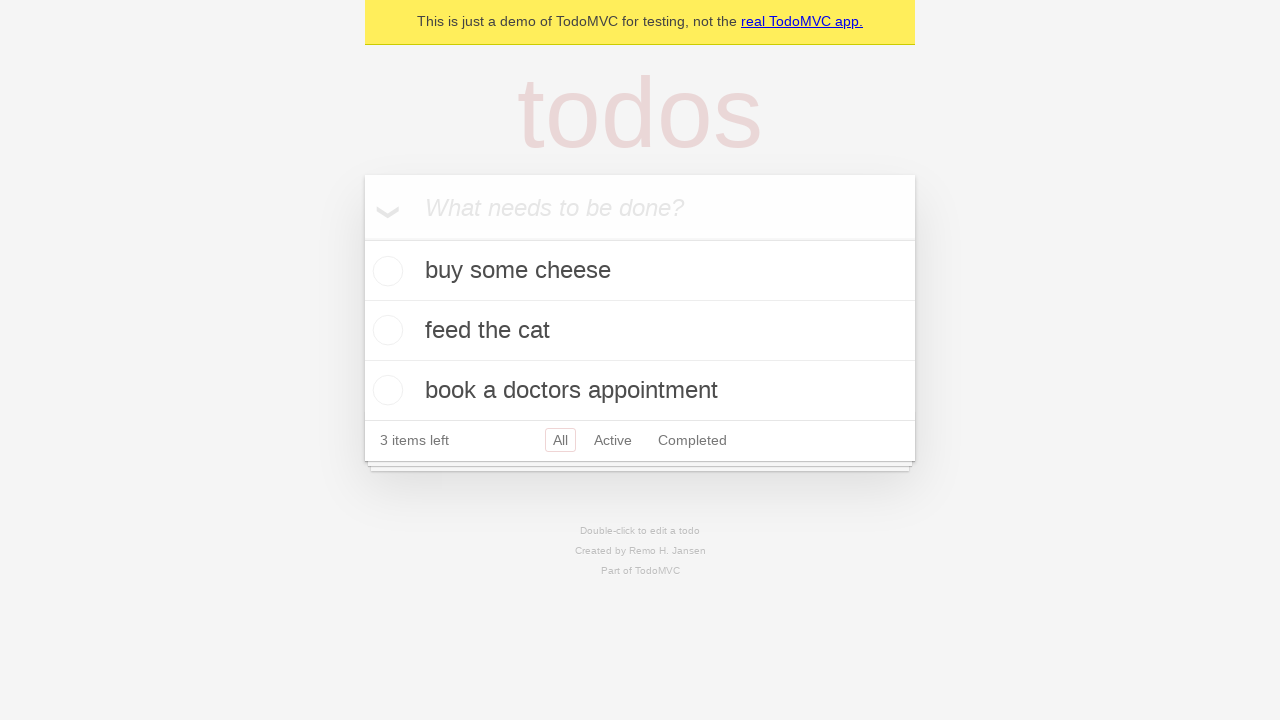

Double-clicked second todo item to enter edit mode at (640, 331) on internal:testid=[data-testid="todo-item"s] >> nth=1
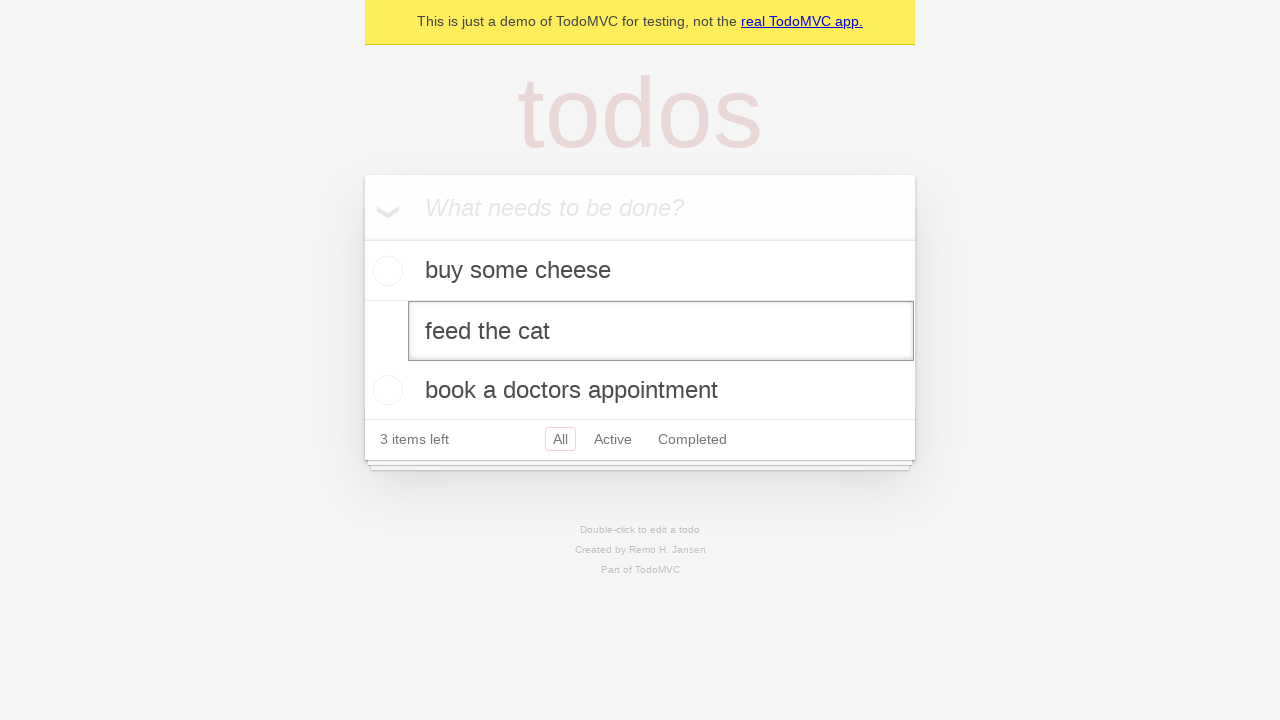

Filled edit field with text containing leading and trailing whitespace on internal:testid=[data-testid="todo-item"s] >> nth=1 >> internal:role=textbox[nam
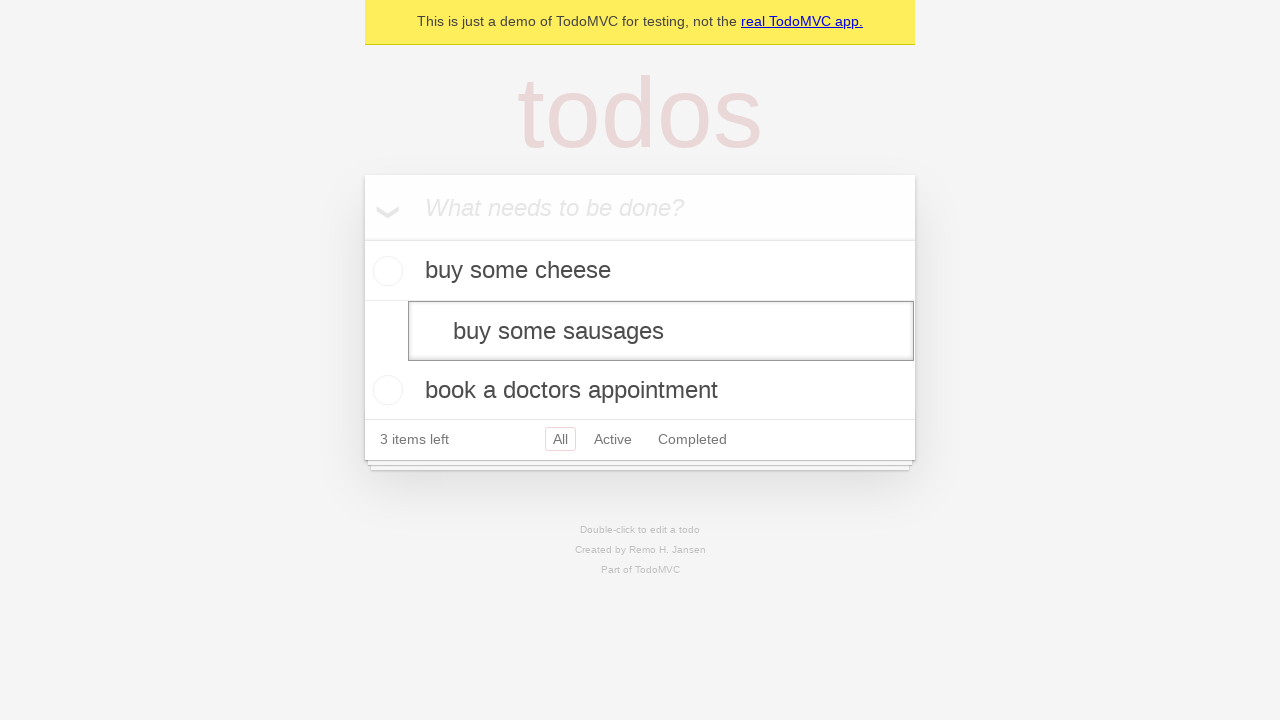

Pressed Enter to save edited todo, expecting whitespace to be trimmed on internal:testid=[data-testid="todo-item"s] >> nth=1 >> internal:role=textbox[nam
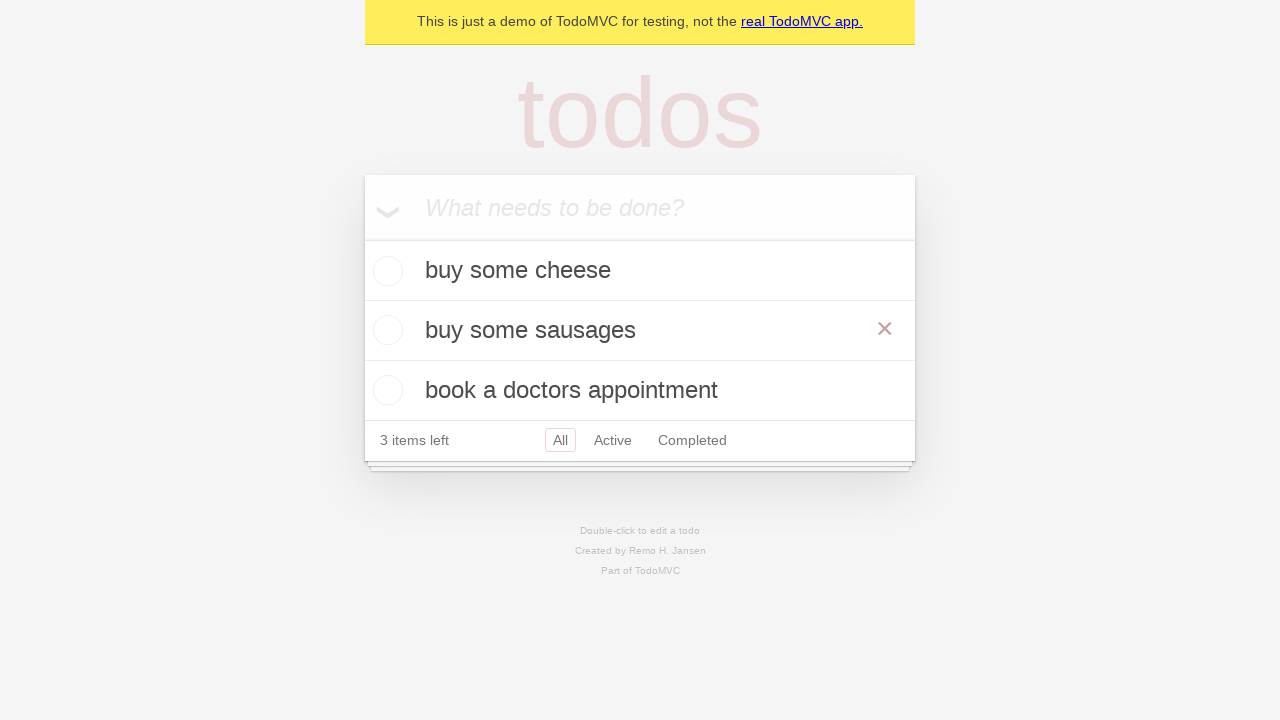

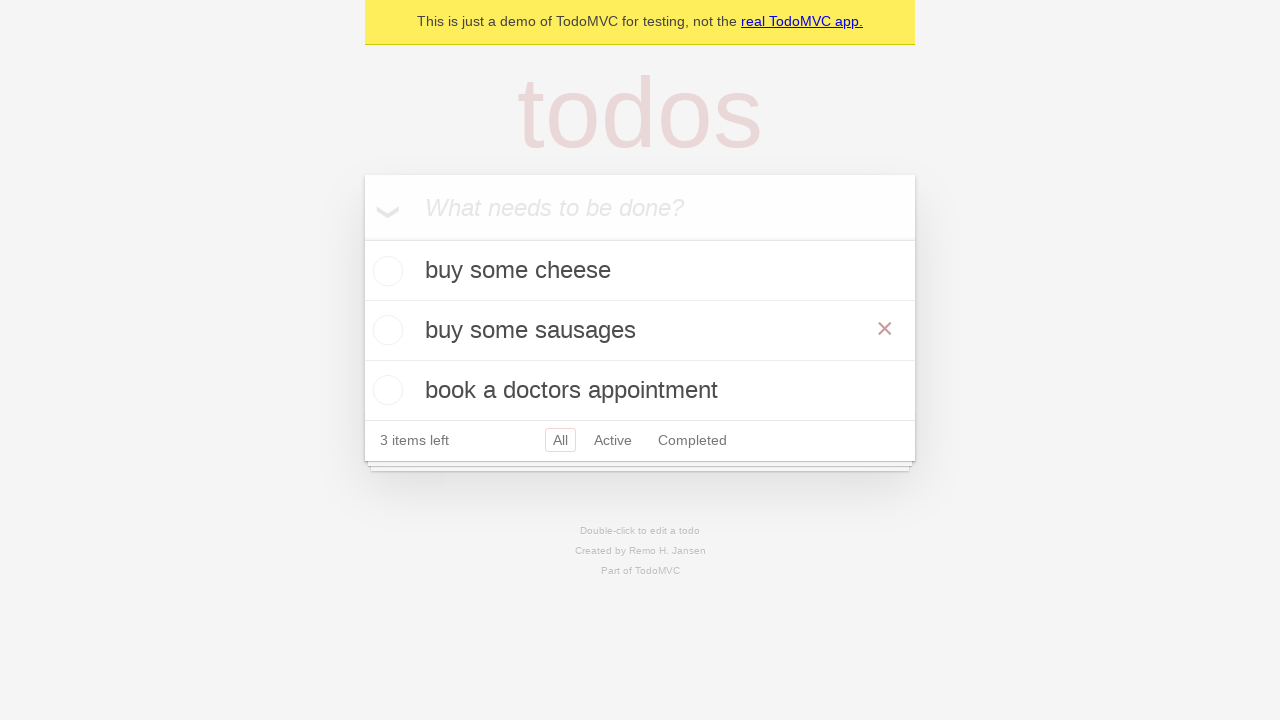